Tests adding a new customer as bank manager by filling in customer details and submitting the form

Starting URL: https://www.globalsqa.com/angularJs-protractor/BankingProject/#/login

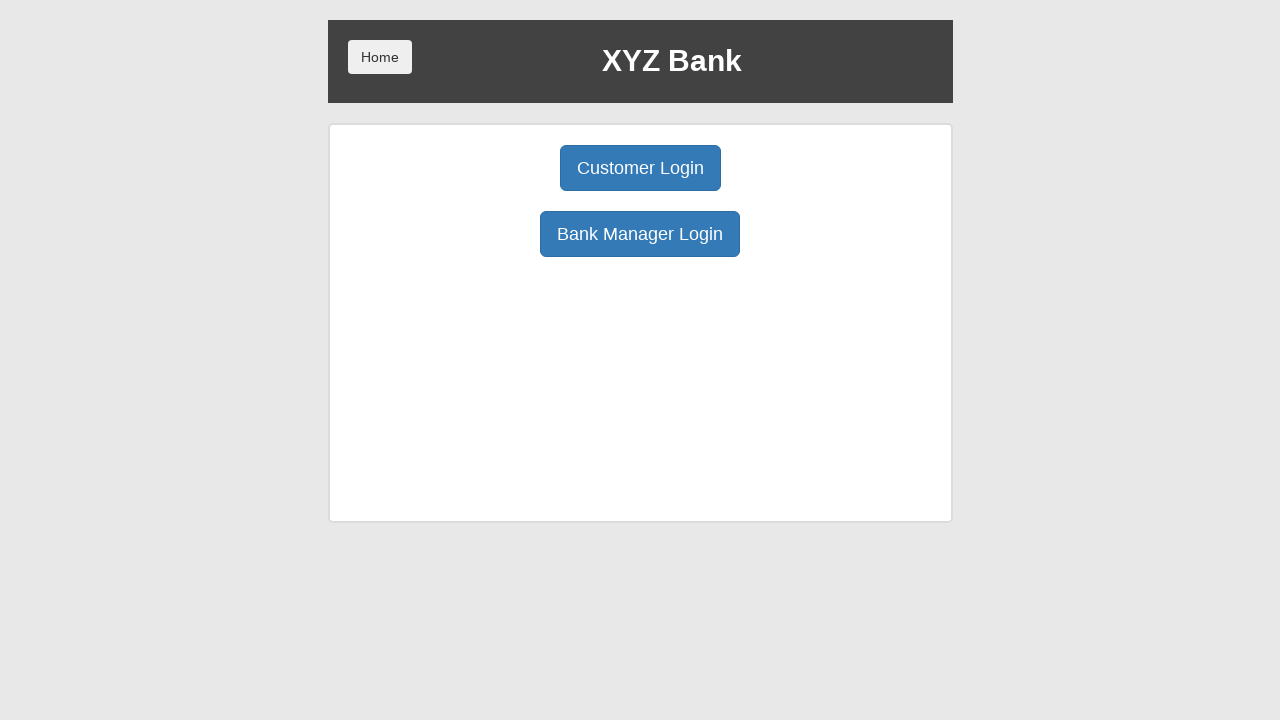

Clicked Bank Manager Login button at (640, 234) on body > div > div > div.ng-scope > div > div.borderM.box.padT20 > div:nth-child(3
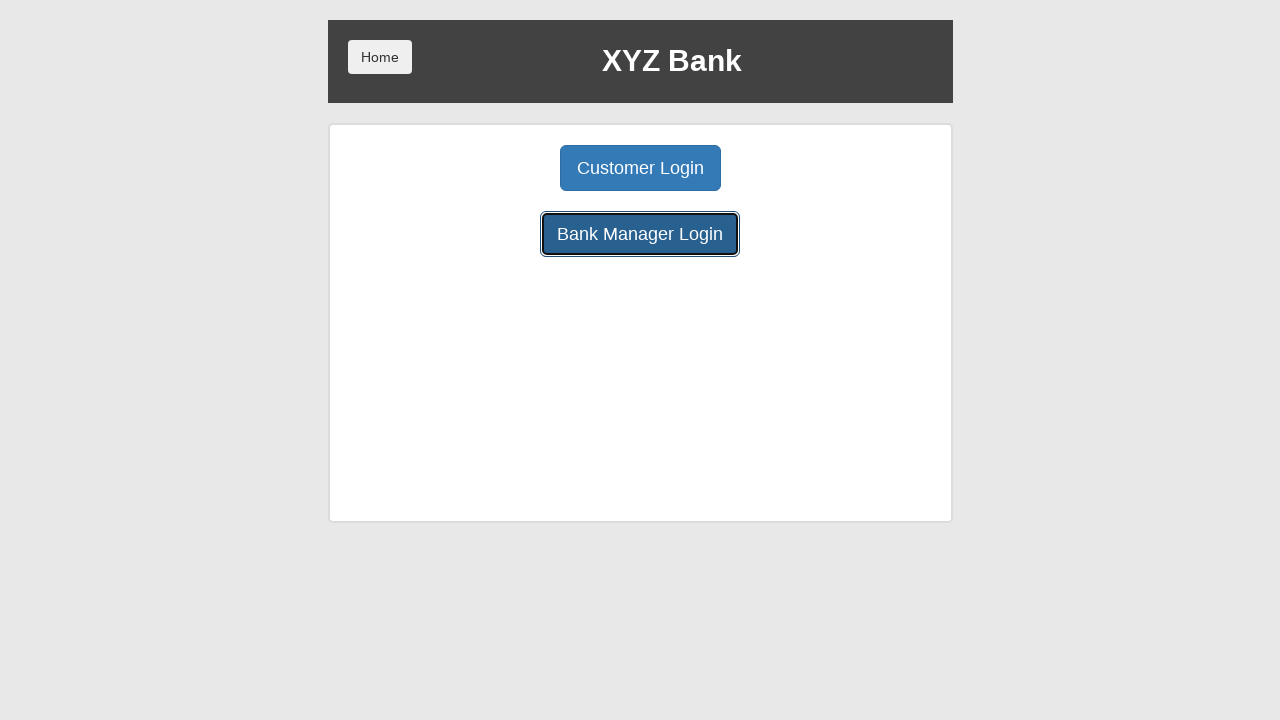

Waited for login page to load
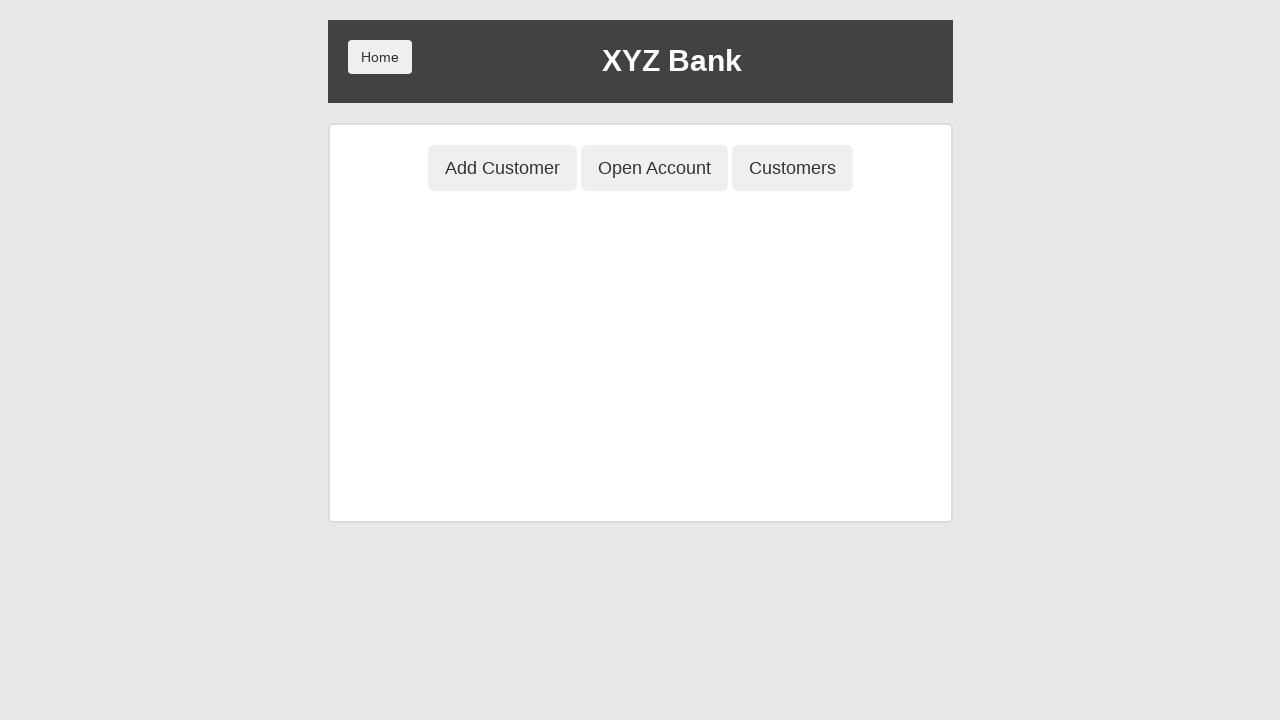

Clicked Customers tab at (792, 168) on body > div > div > div.ng-scope > div > div.center > button:nth-child(3)
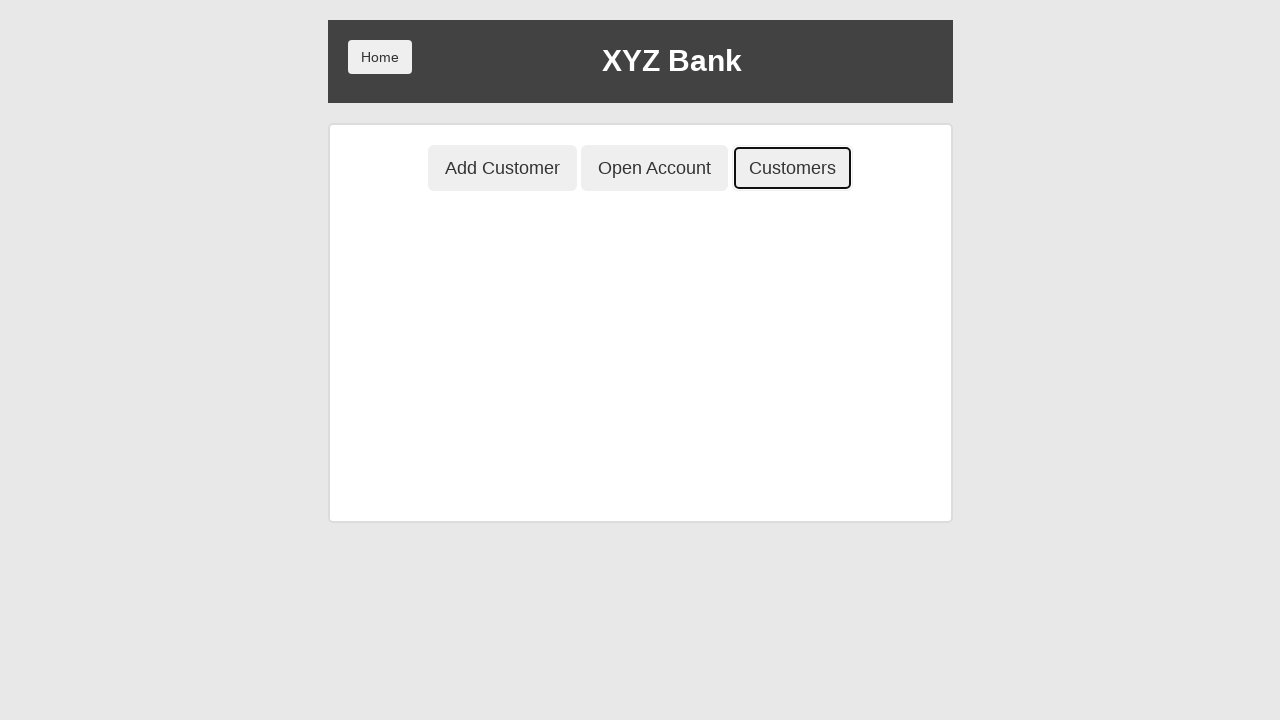

Waited for Customers list to load
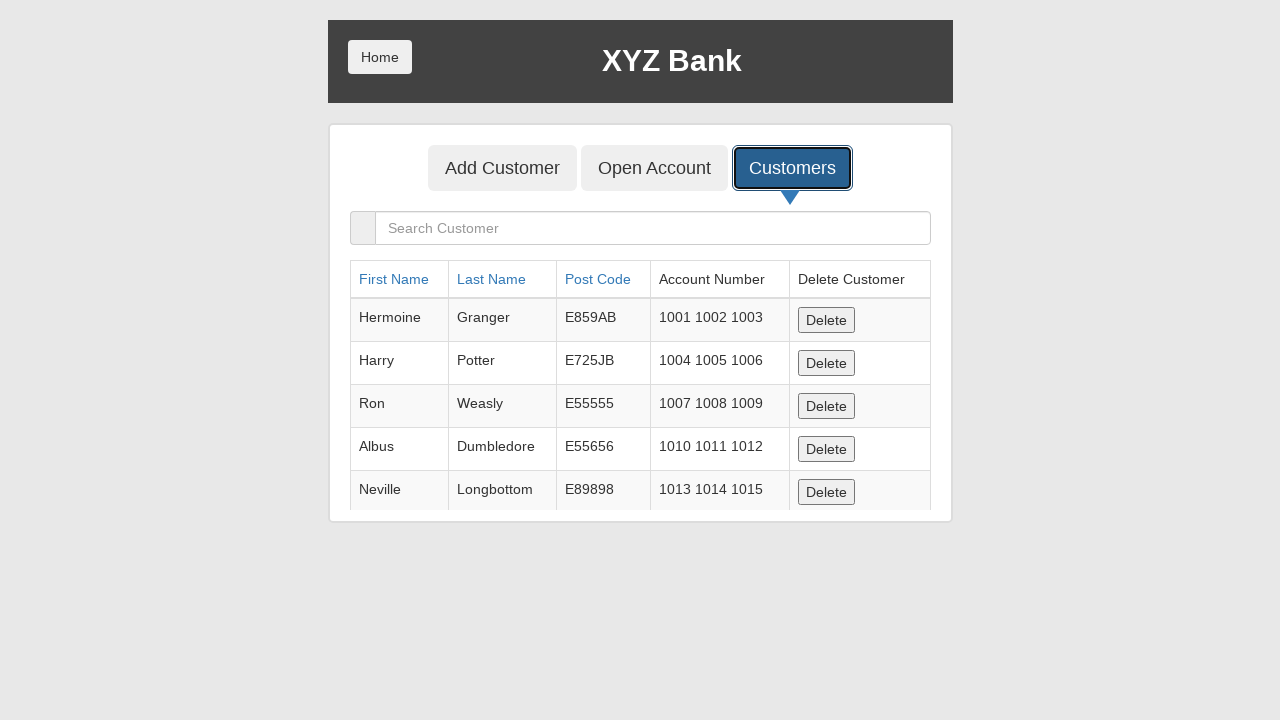

Clicked Add Customer tab at (502, 168) on body > div > div > div.ng-scope > div > div.center > button:nth-child(1)
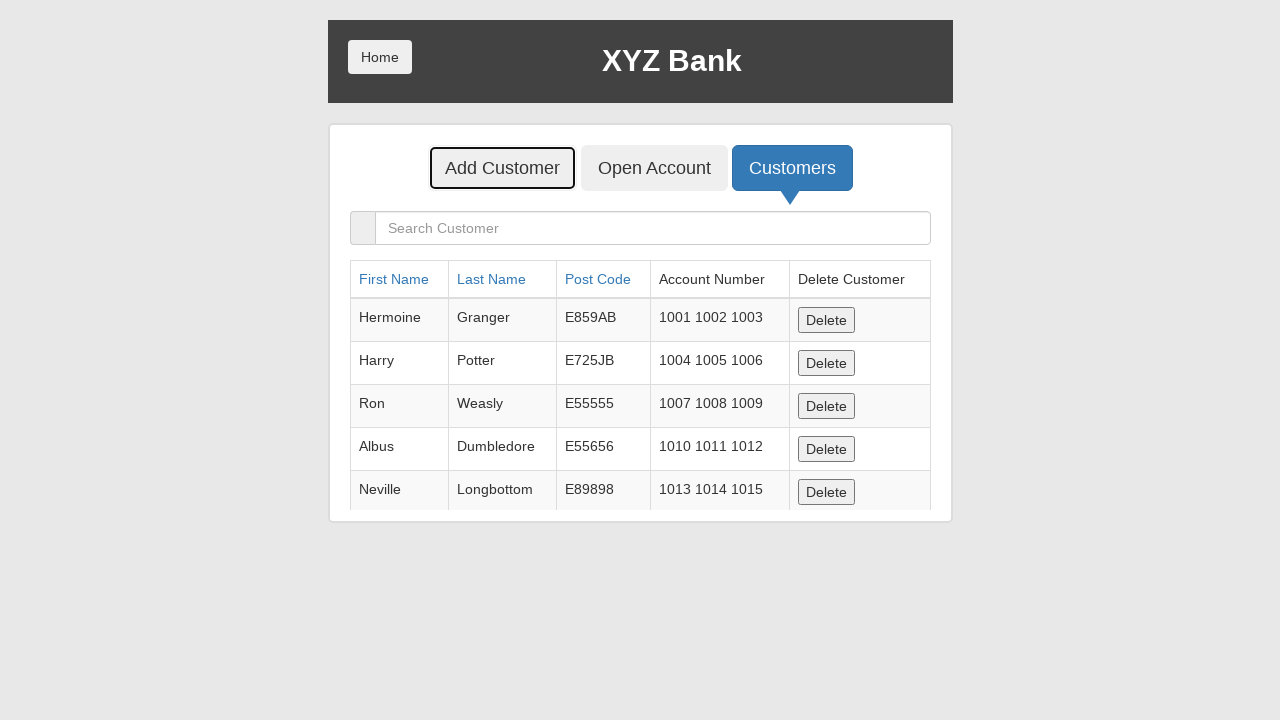

Waited for Add Customer form to load
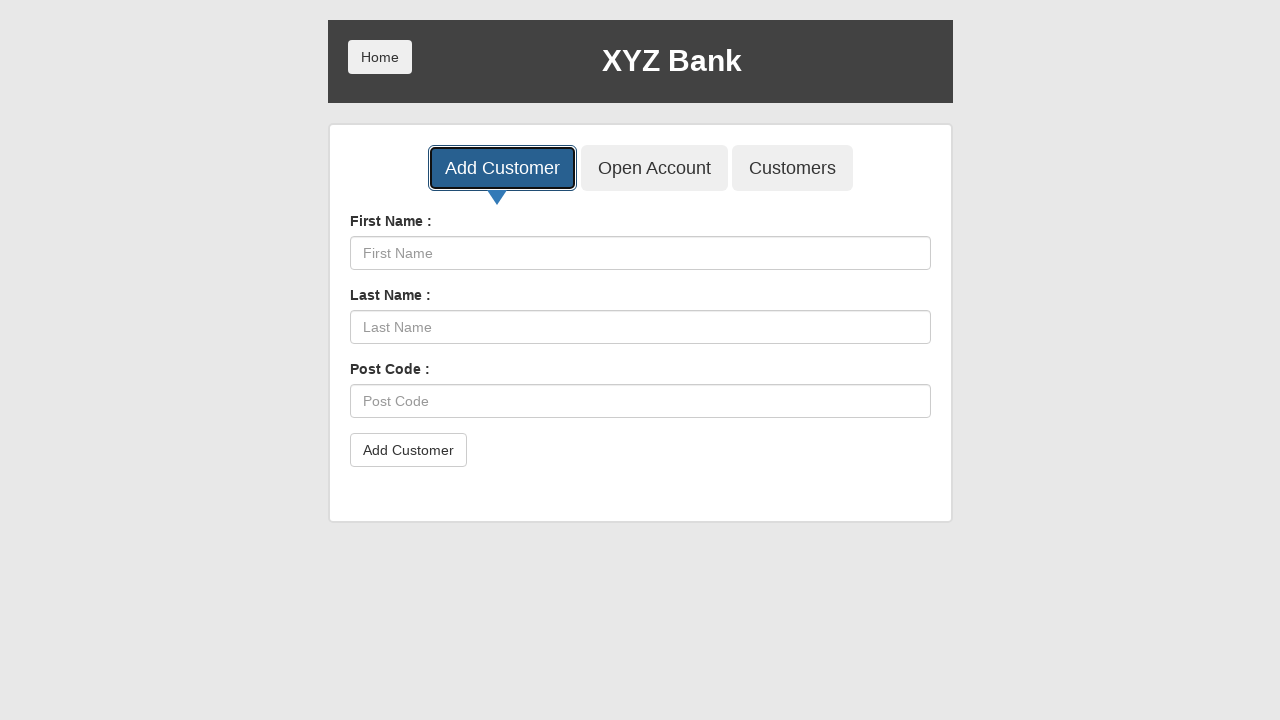

Filled First Name field with 'Severus' on body > div > div > div.ng-scope > div > div.ng-scope > div > div > form > div:nt
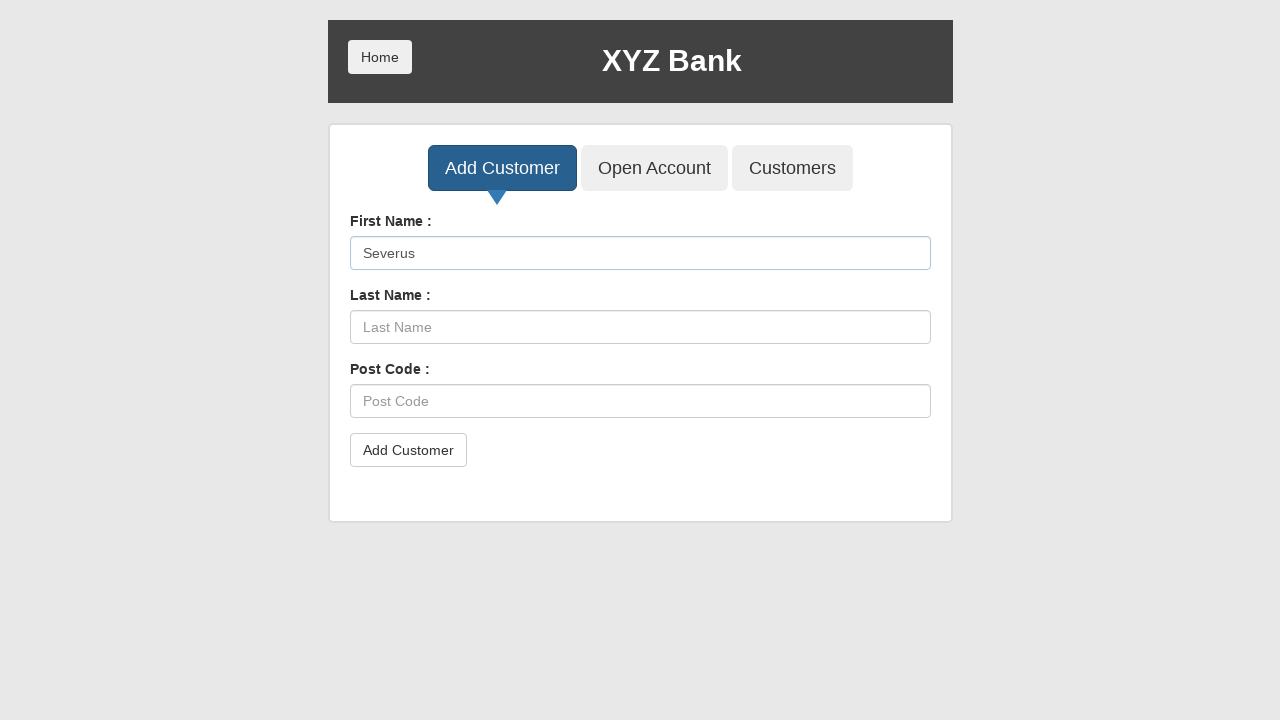

Waited after entering first name
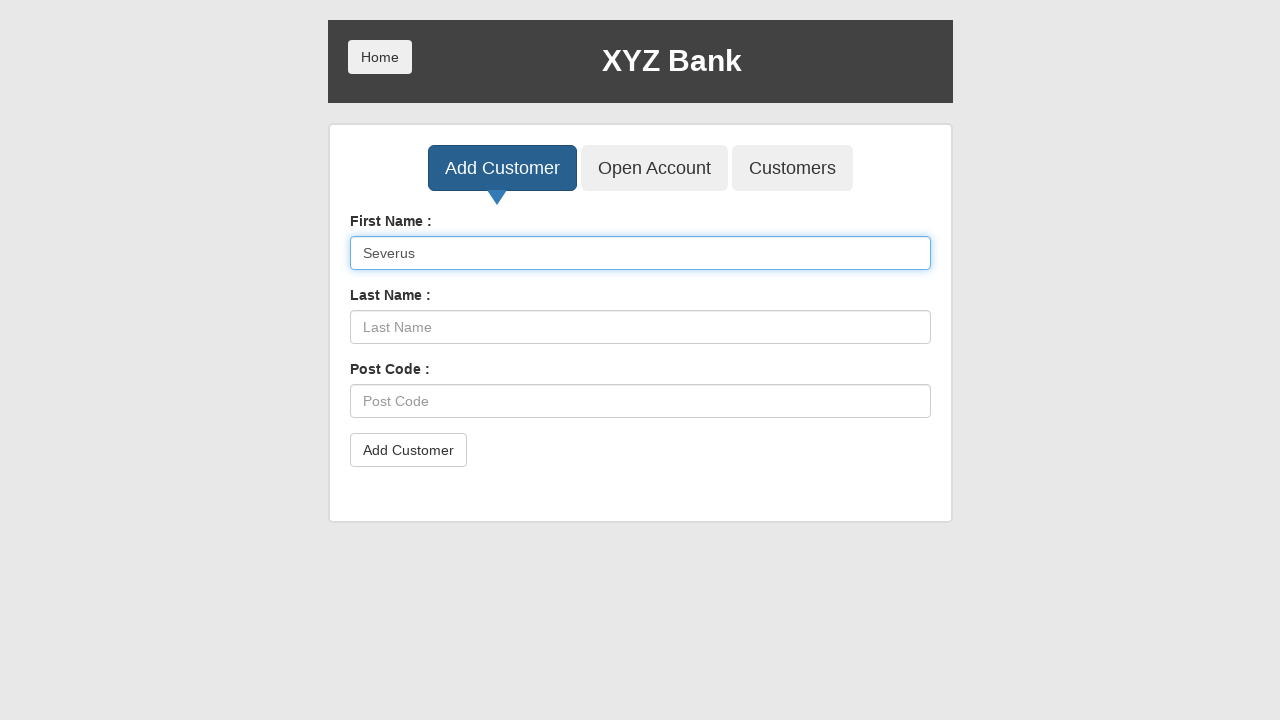

Filled Last Name field with 'Snape' on body > div > div > div.ng-scope > div > div.ng-scope > div > div > form > div:nt
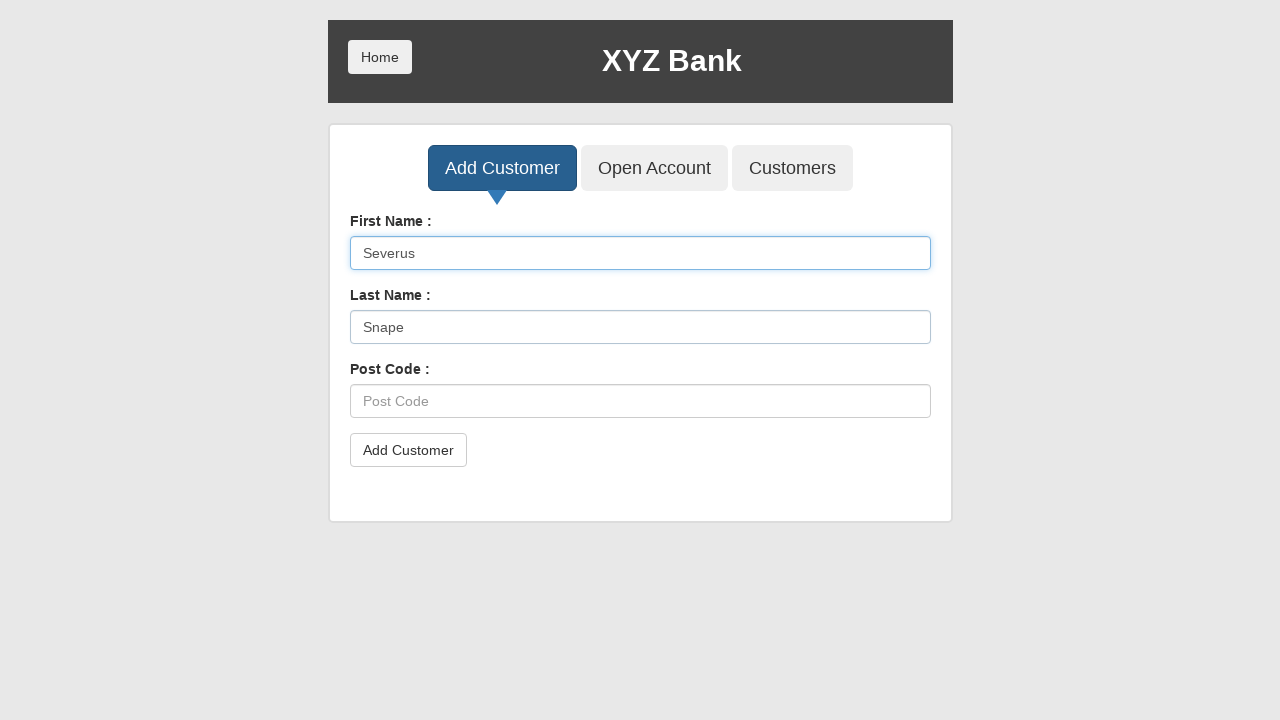

Waited after entering last name
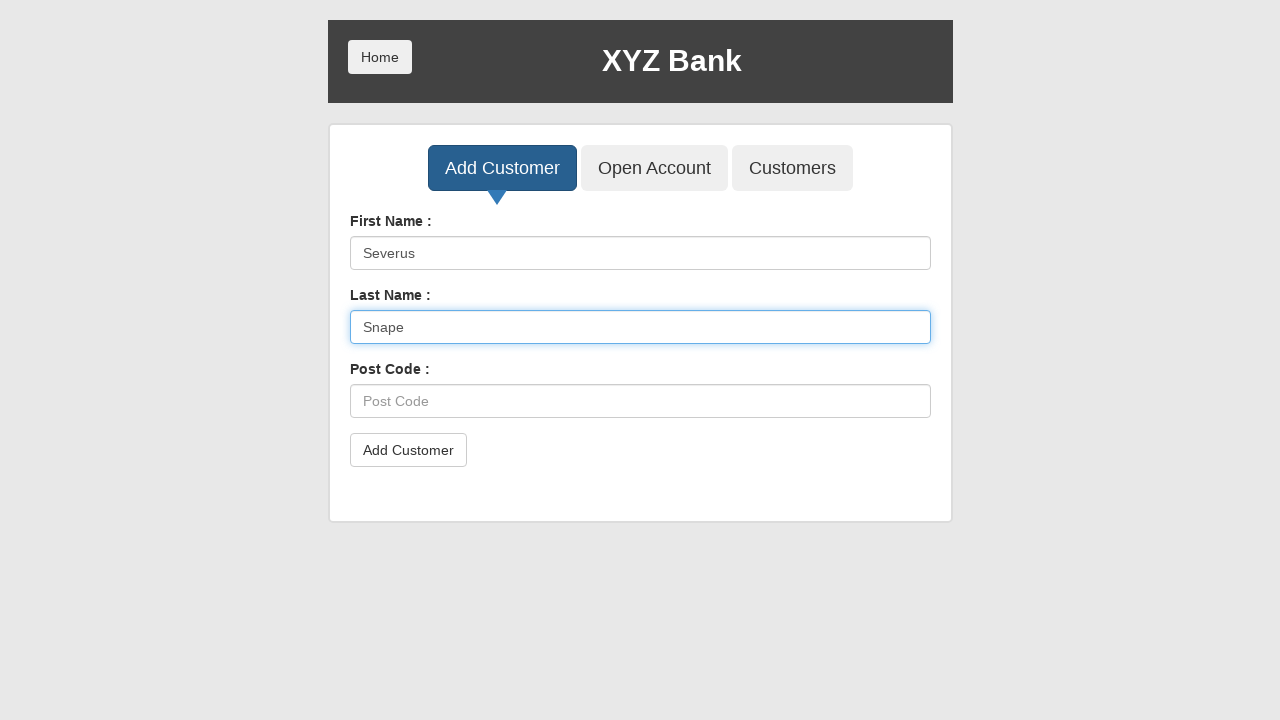

Filled Post Code field with '3344' on body > div > div > div.ng-scope > div > div.ng-scope > div > div > form > div:nt
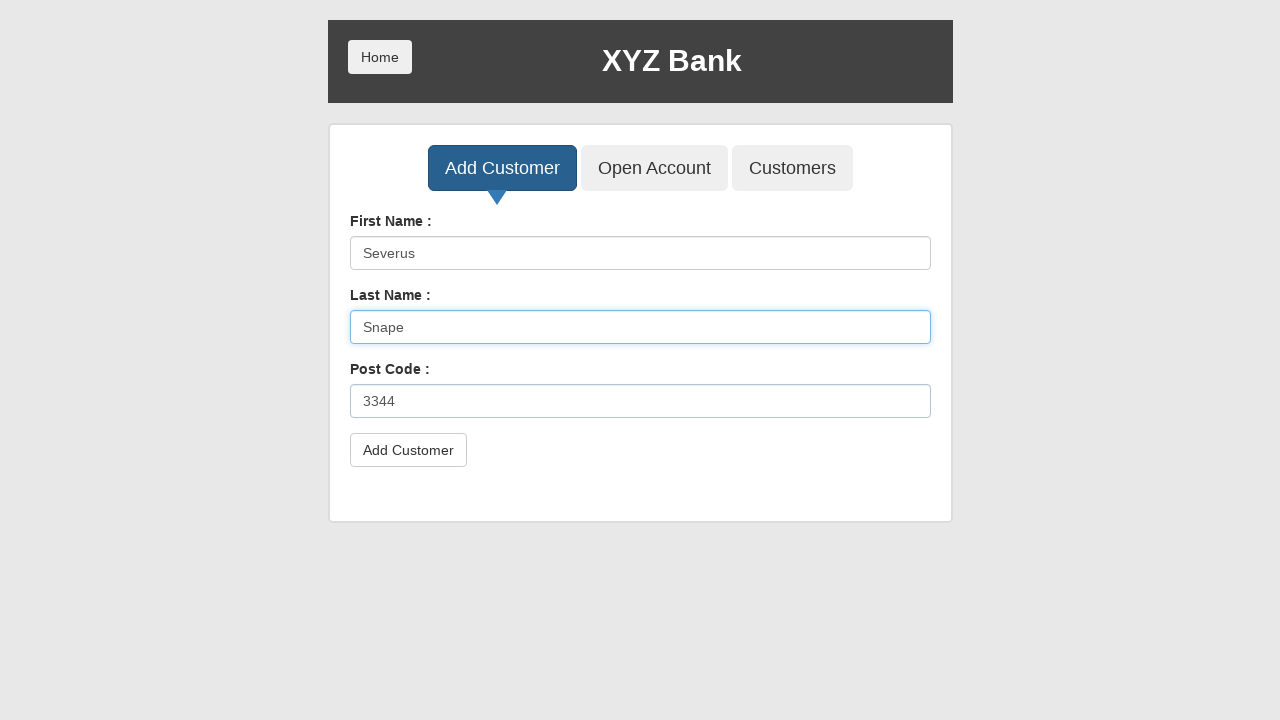

Waited after entering post code
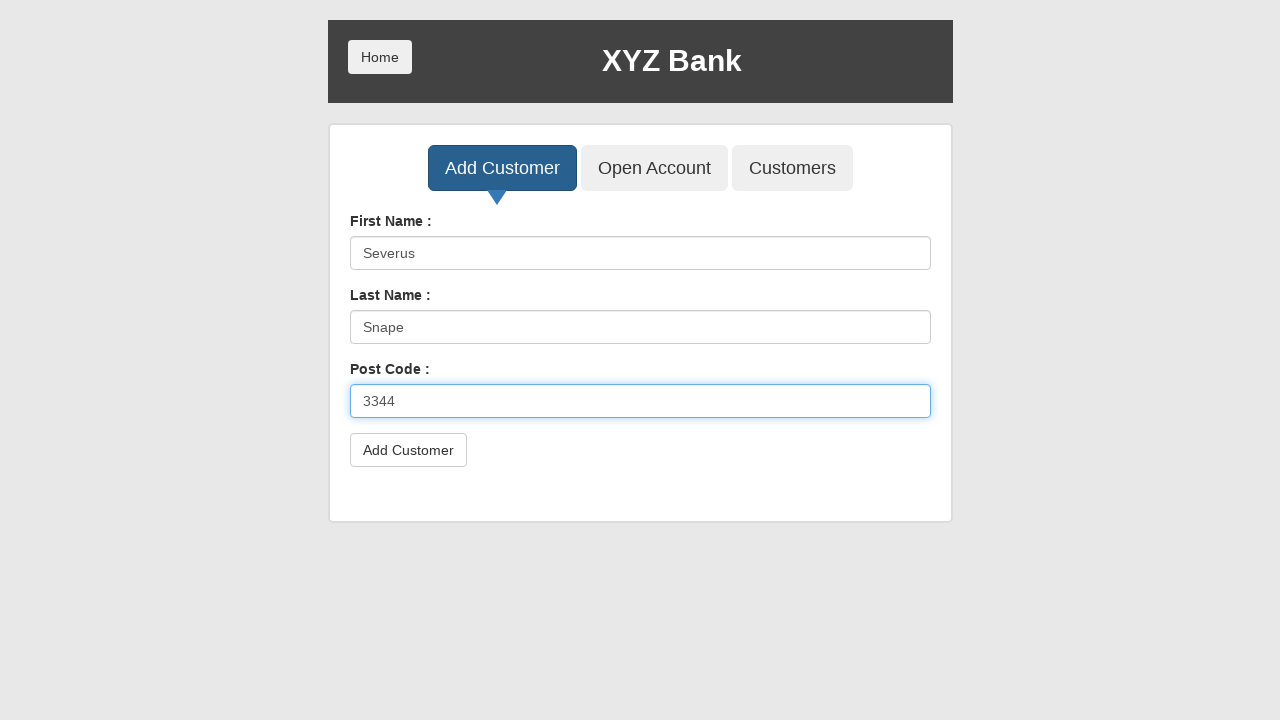

Clicked Add Customer button to submit form at (408, 450) on body > div > div > div.ng-scope > div > div.ng-scope > div > div > form > button
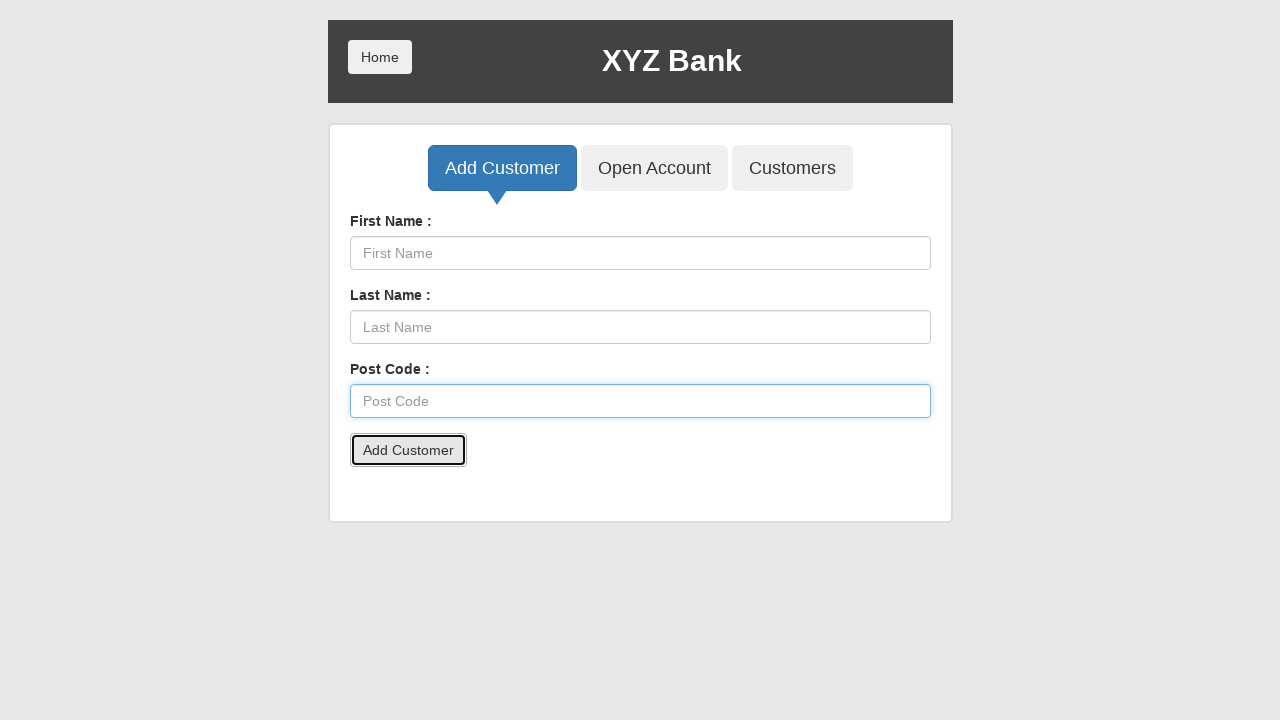

Waited for form submission response
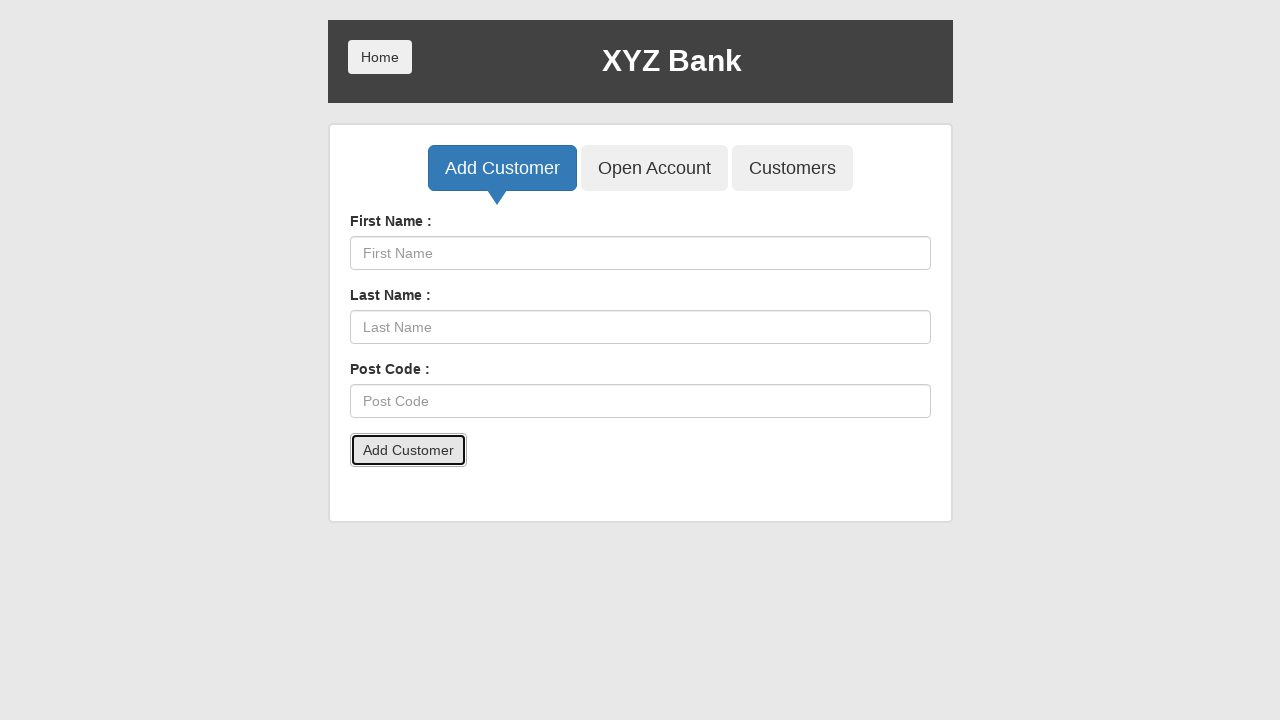

Set up alert dialog handler to accept dialogs
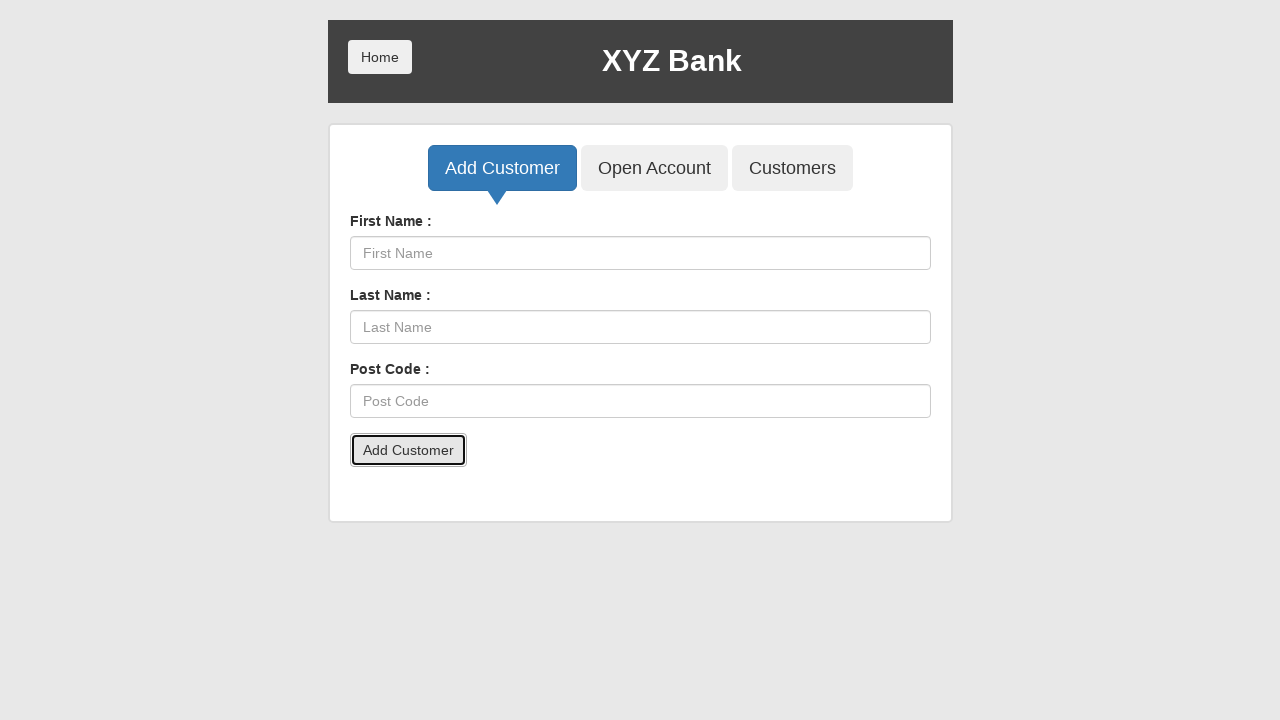

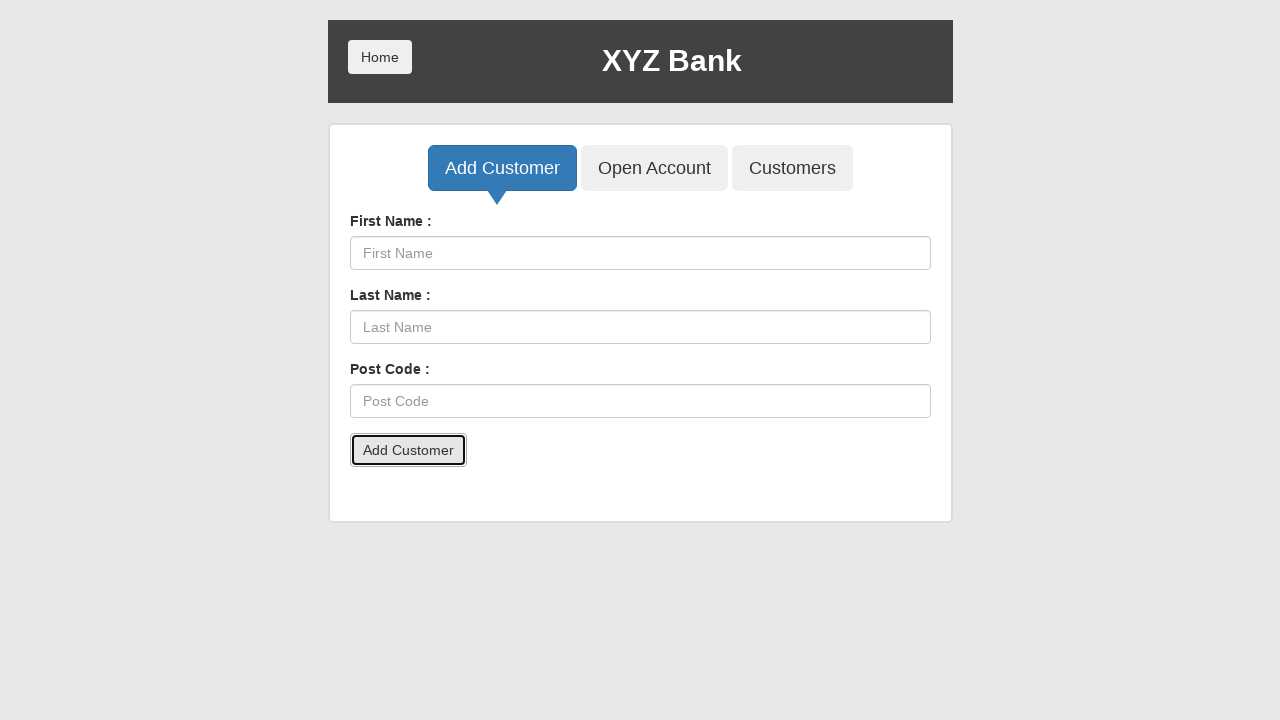